Tests the download functionality on a file upload/download test page by clicking the download button

Starting URL: https://rahulshettyacademy.com/upload-download-test/index.html

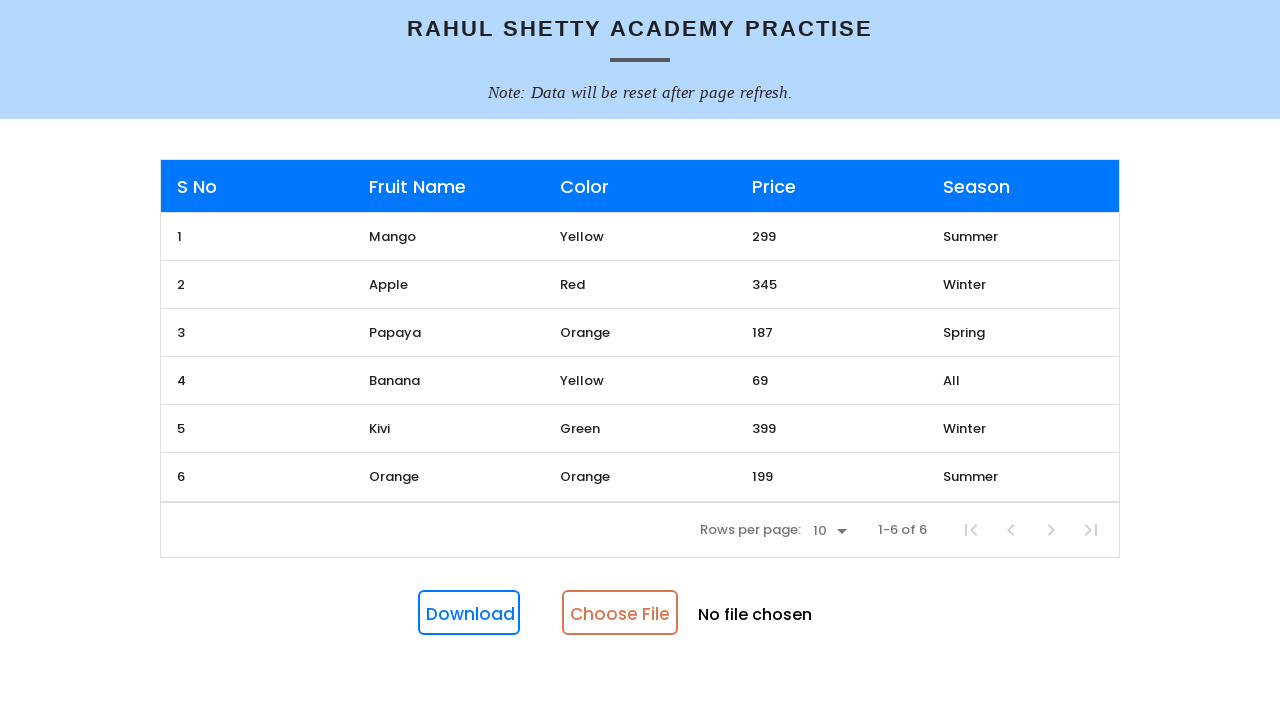

Clicked the download button at (469, 613) on #downloadButton
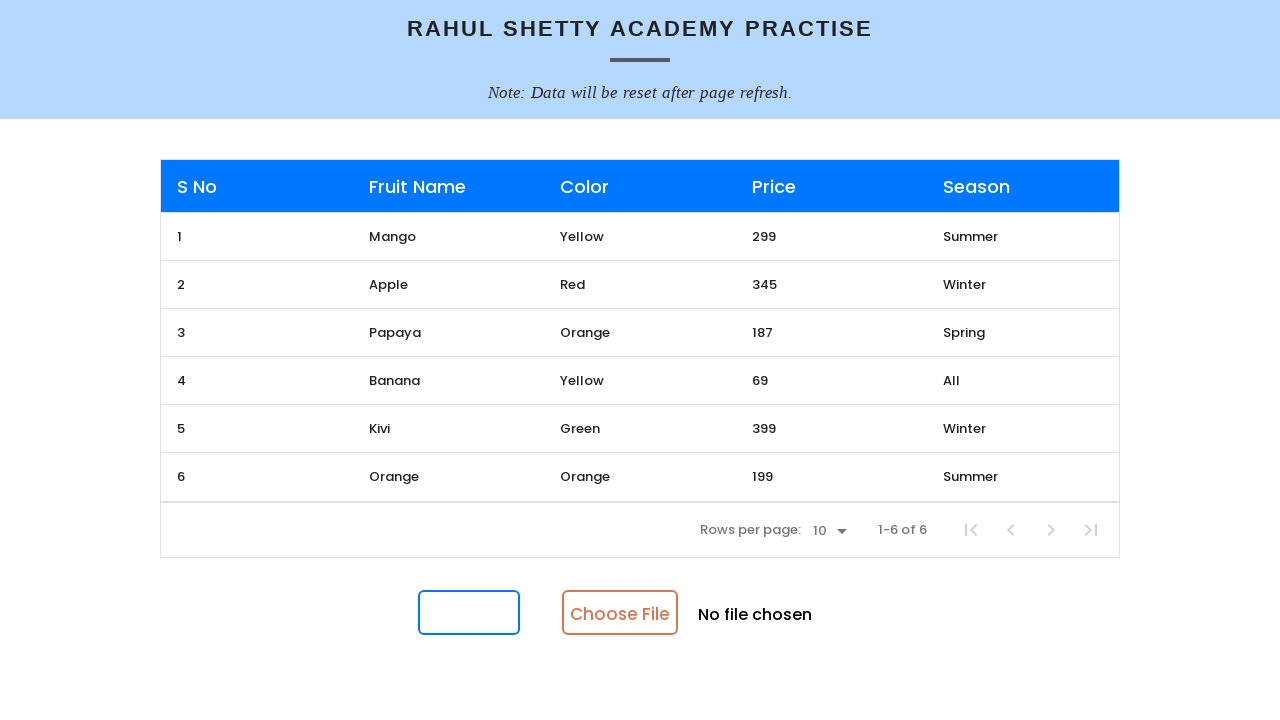

Waited for download to initiate
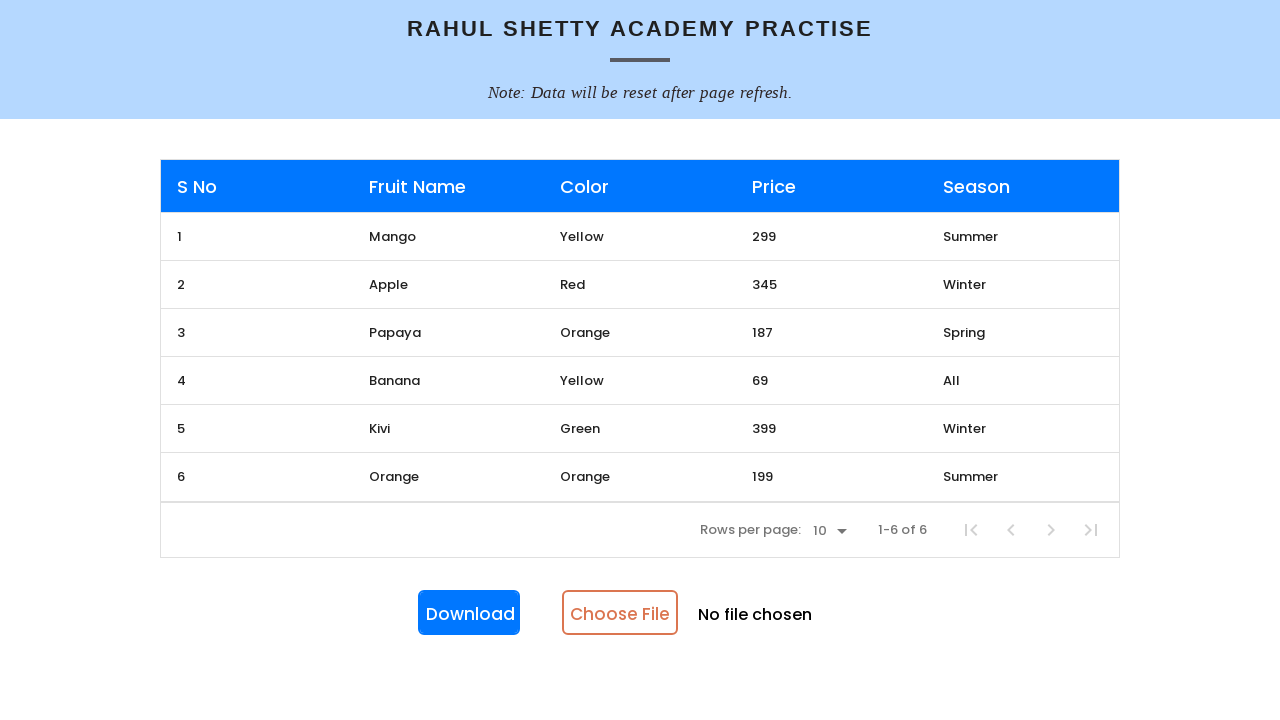

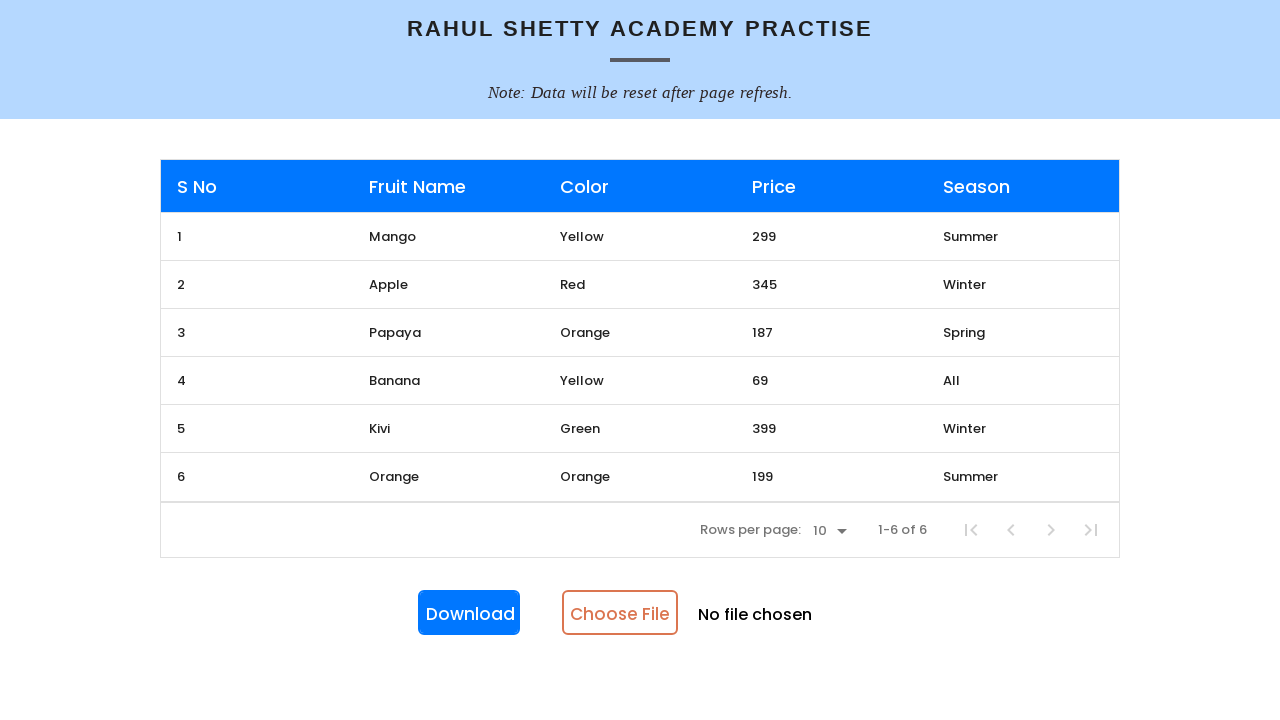